Tests the hide/show functionality by verifying an input field is visible, clicking the hide button, and verifying the field becomes hidden

Starting URL: https://rahulshettyacademy.com/AutomationPractice/

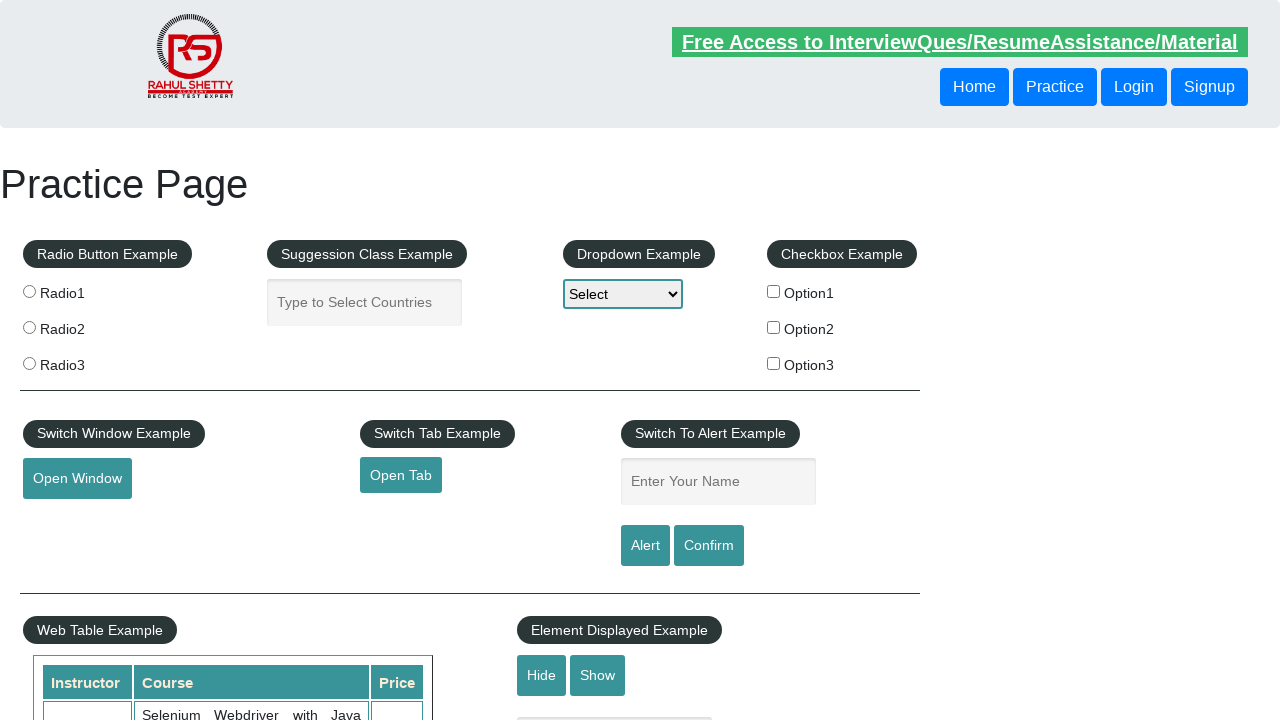

Verified input field with 'Hide/Show Example' placeholder is visible
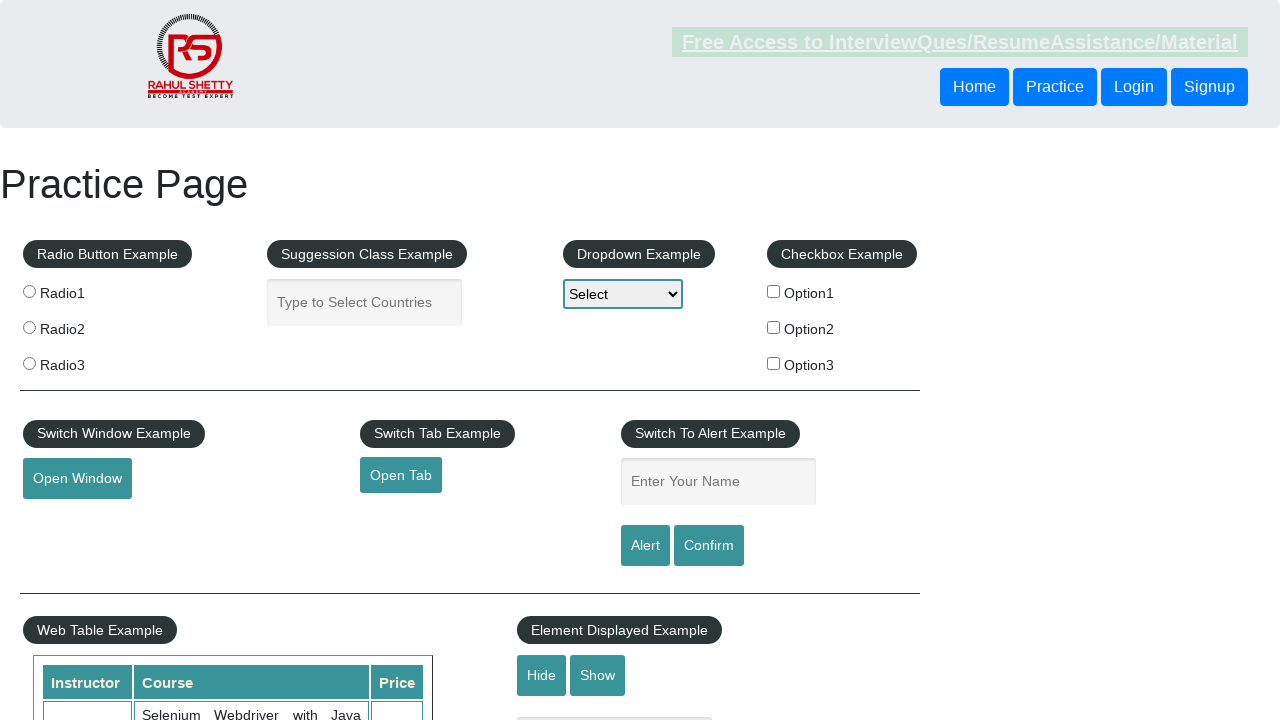

Clicked hide button to hide the input field at (542, 675) on #hide-textbox
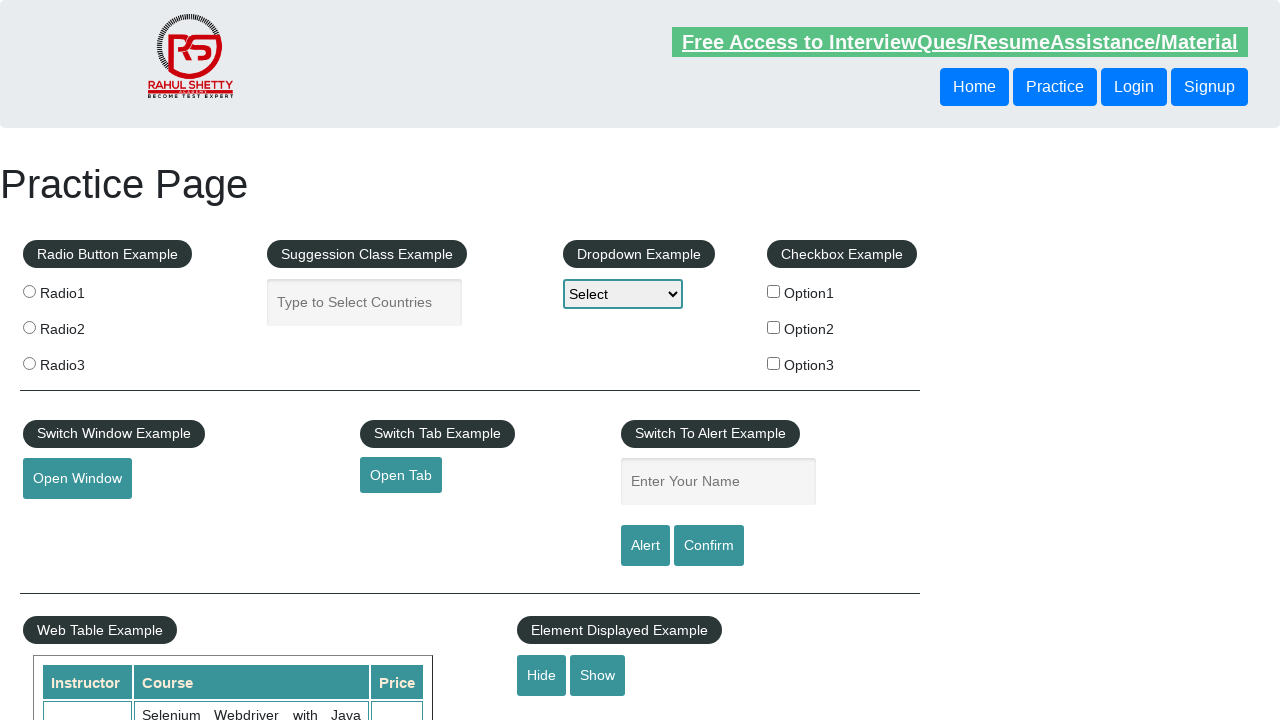

Verified input field is now hidden after clicking hide button
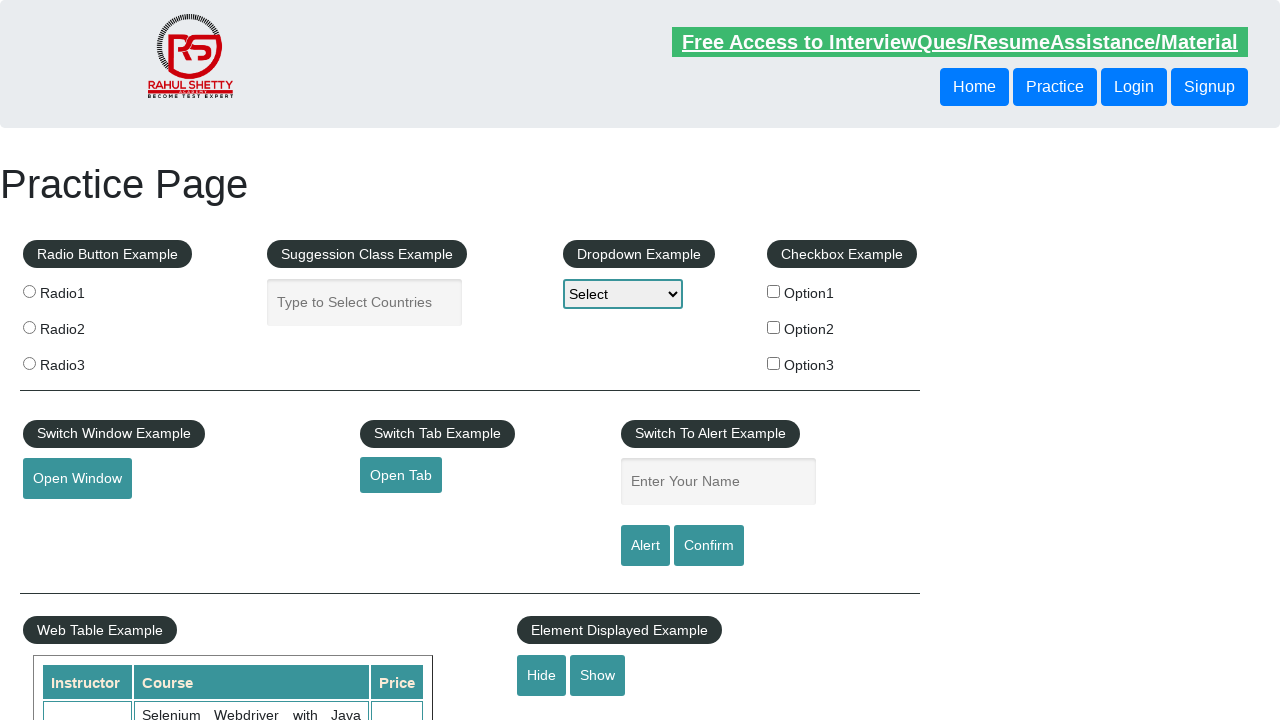

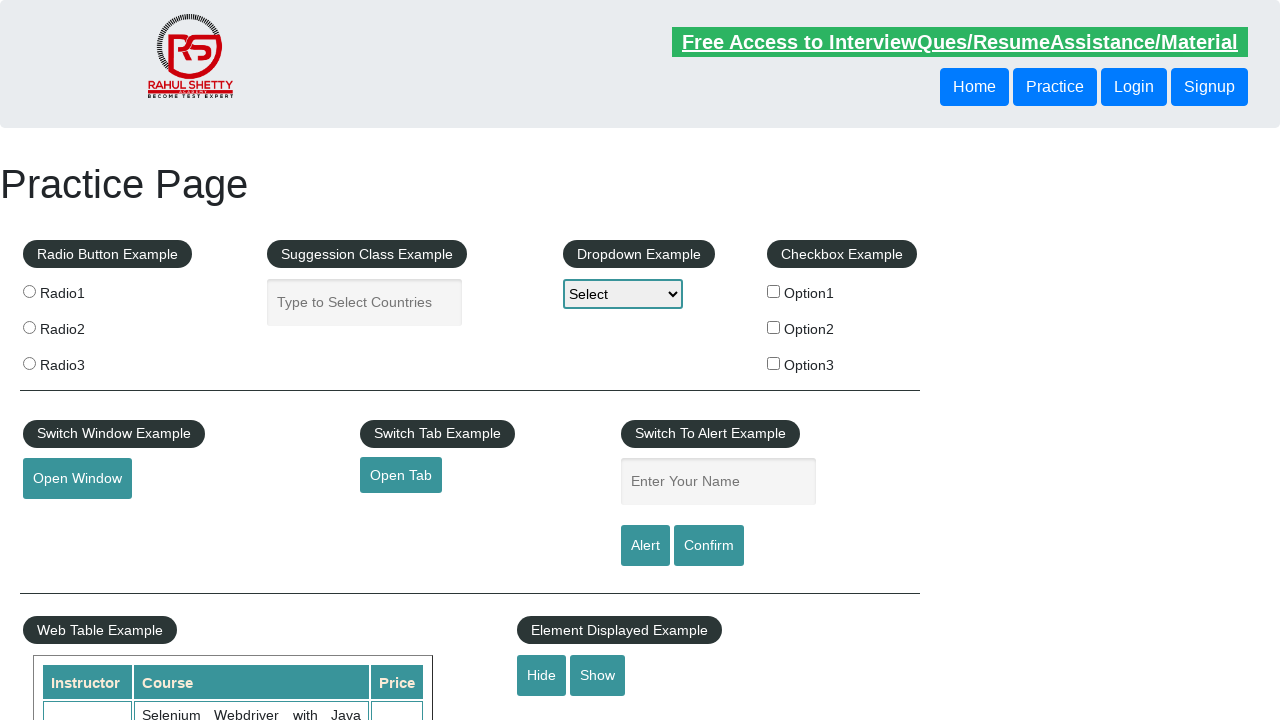